Tests jQuery UI custom dropdown by clicking to expand the number dropdown, iterating through items, and selecting the value "5".

Starting URL: https://jqueryui.com/resources/demos/selectmenu/default.html

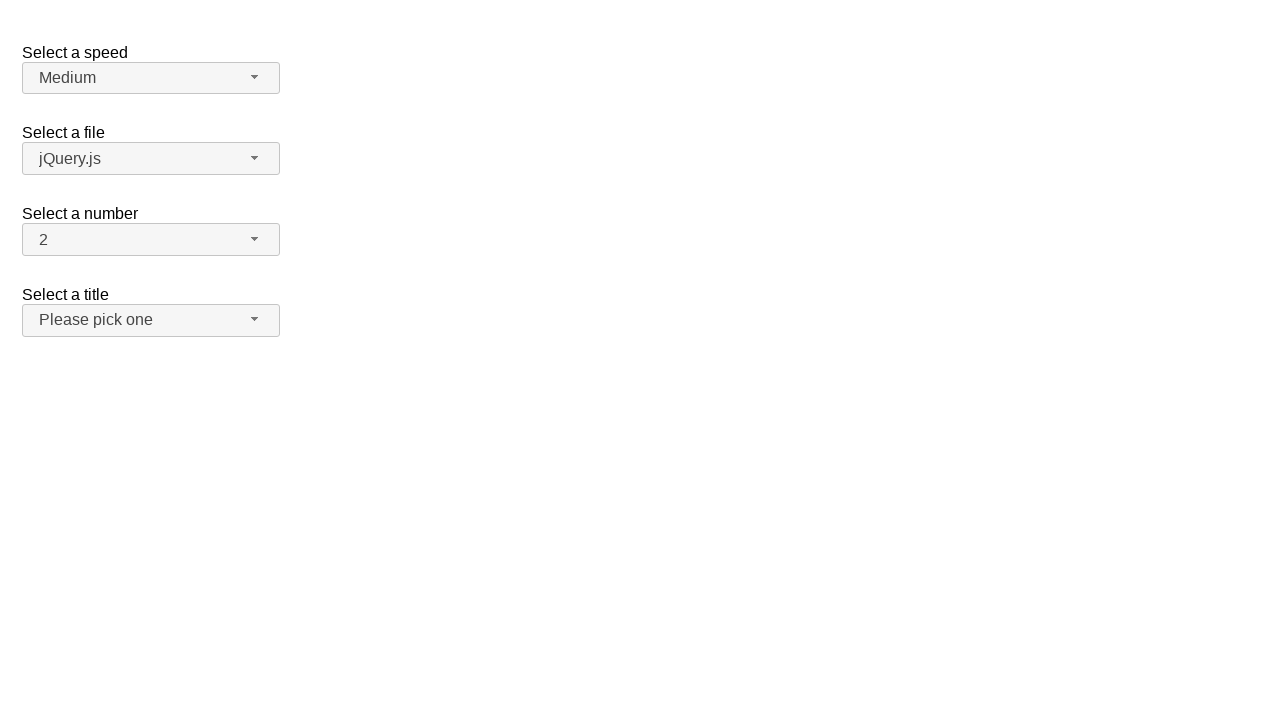

Clicked number dropdown button to expand it at (151, 240) on span#number-button
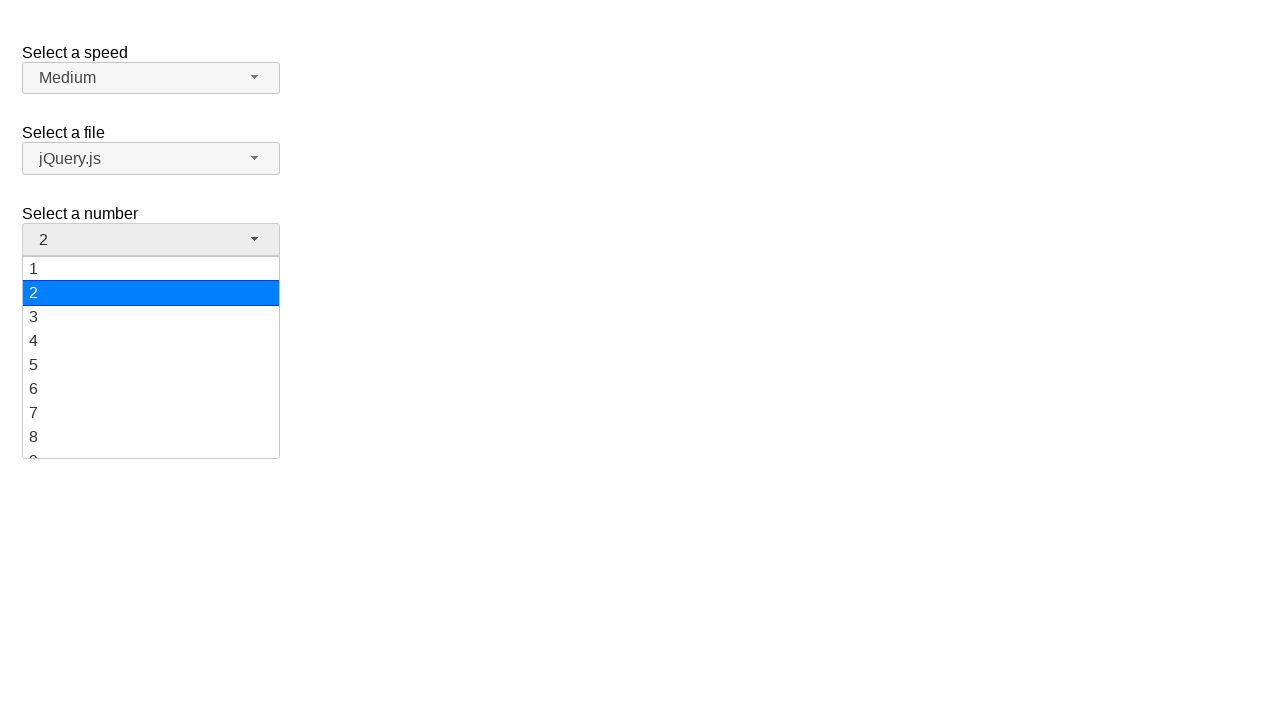

Dropdown menu items loaded and visible
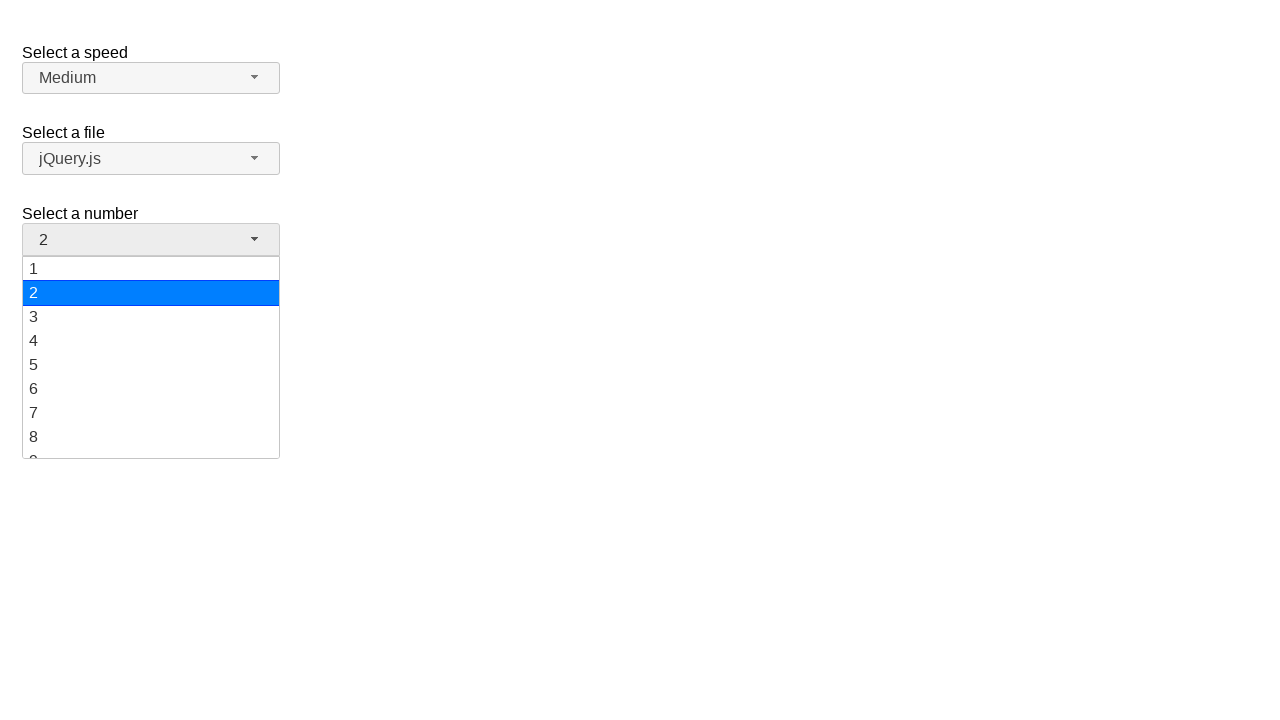

Selected value '5' from dropdown menu at (151, 365) on ul#number-menu li:has-text('5')
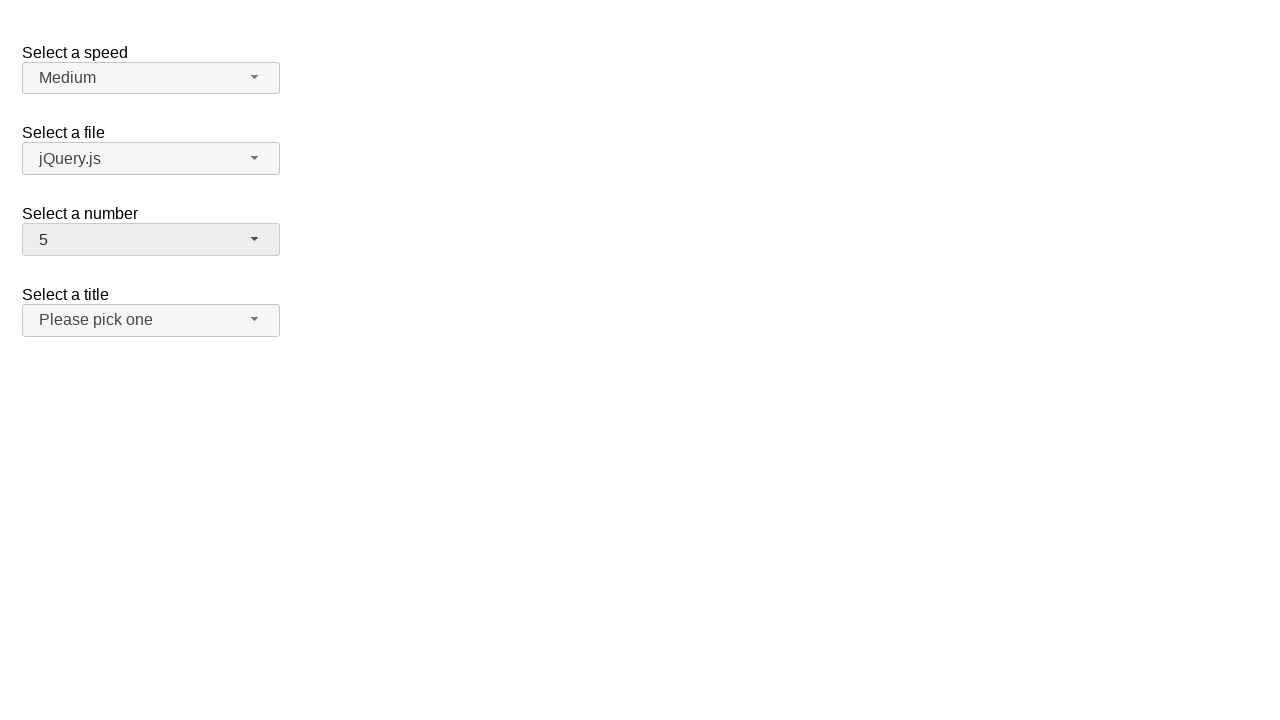

Verified that '5' is now selected in the dropdown
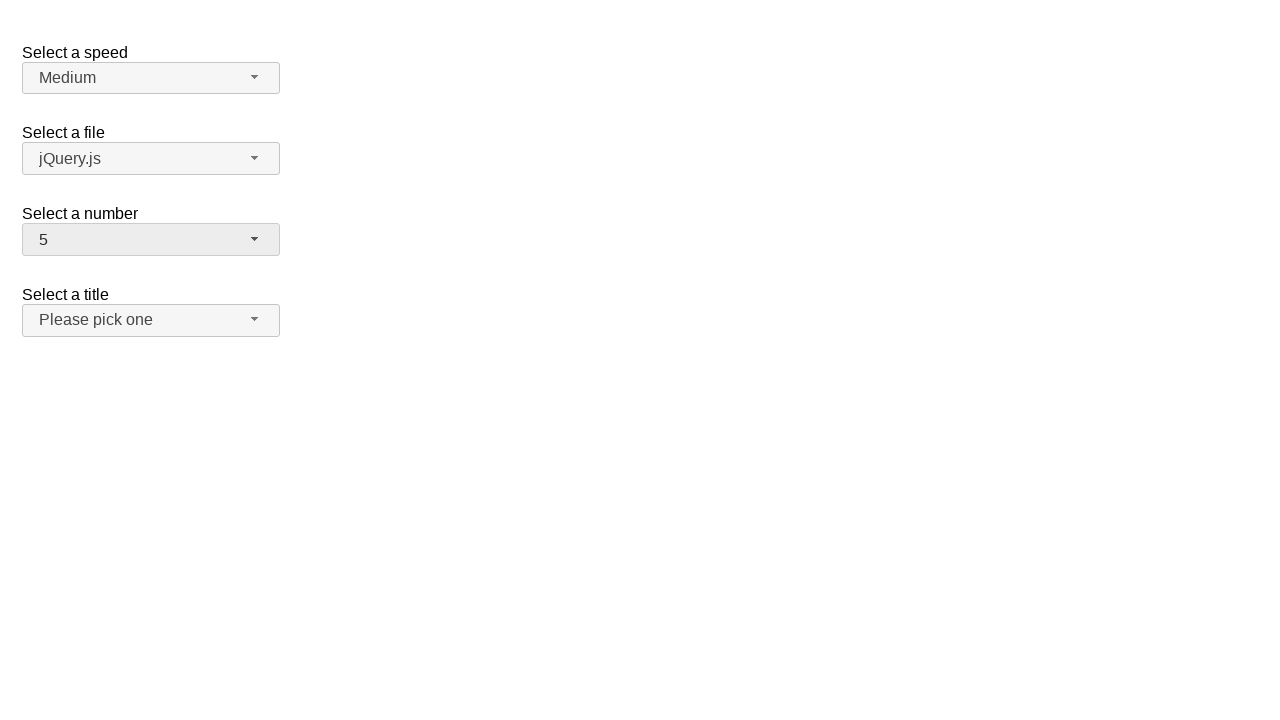

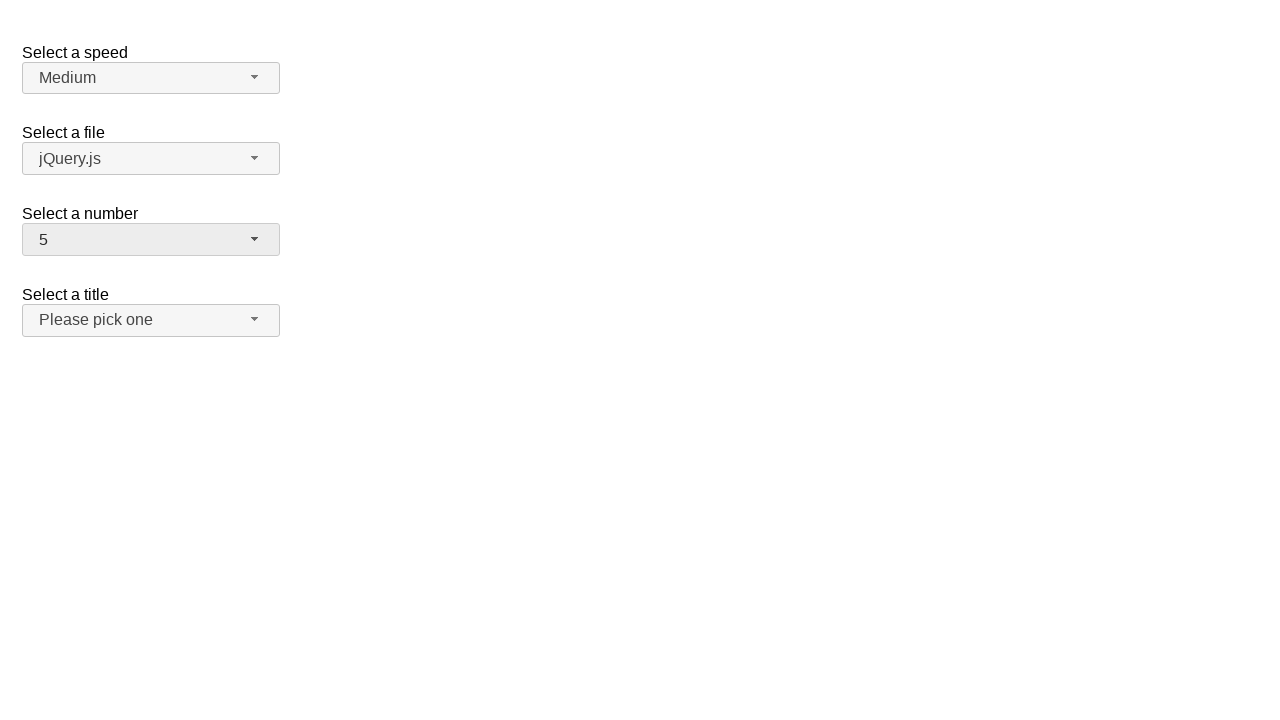